Tests navigation to Contact Us page by clicking the contact link in the footer and verifying URL contains "contact"

Starting URL: https://www.telerik.com/

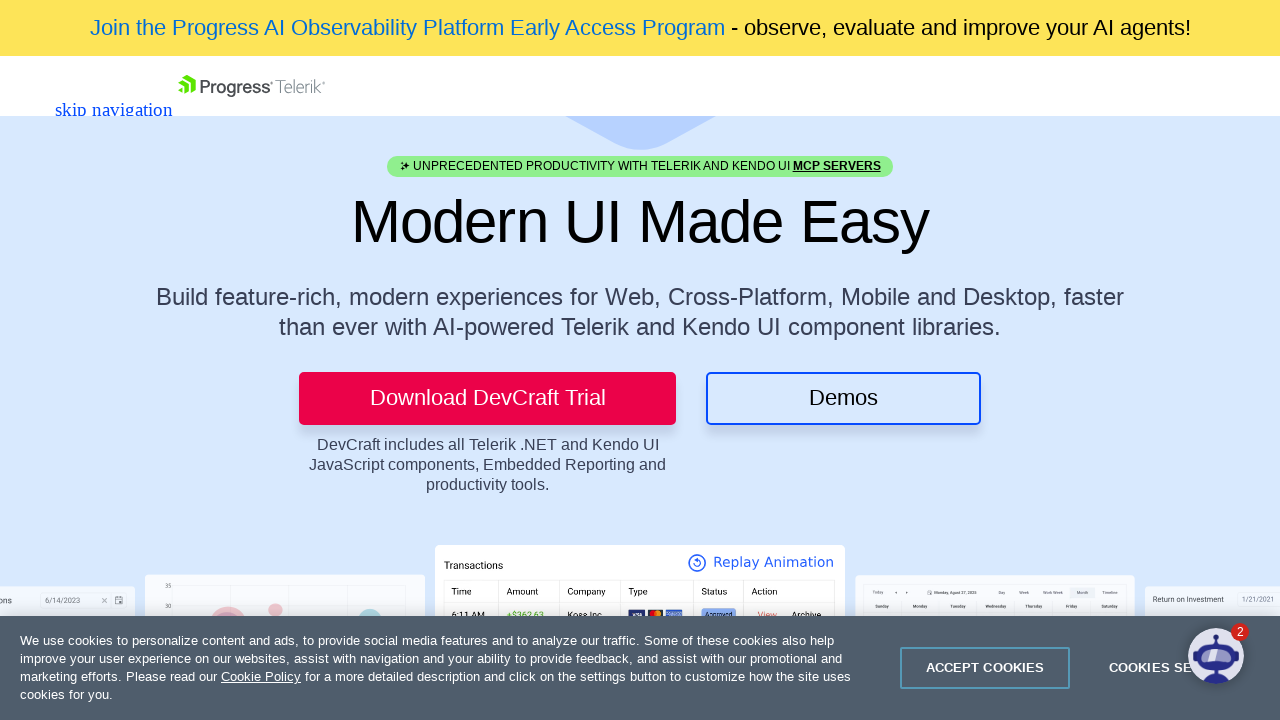

Scrolled to bottom of page to view footer
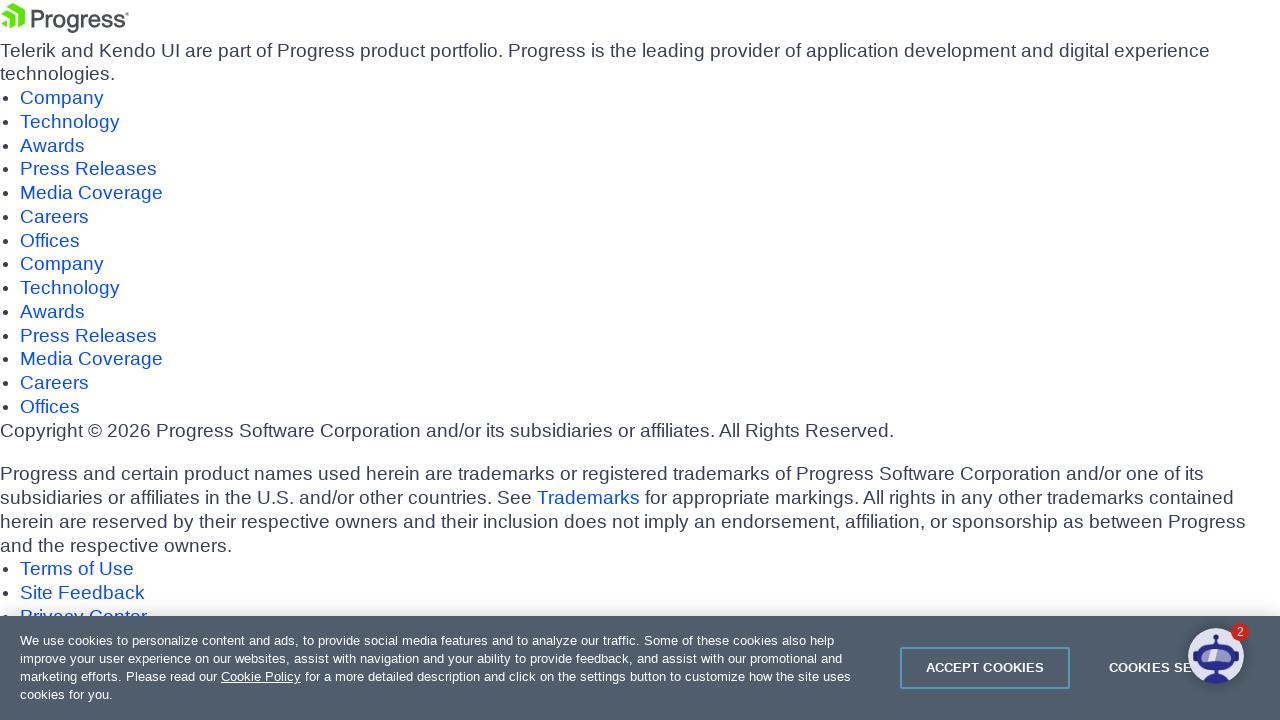

Contact Us link in footer became visible
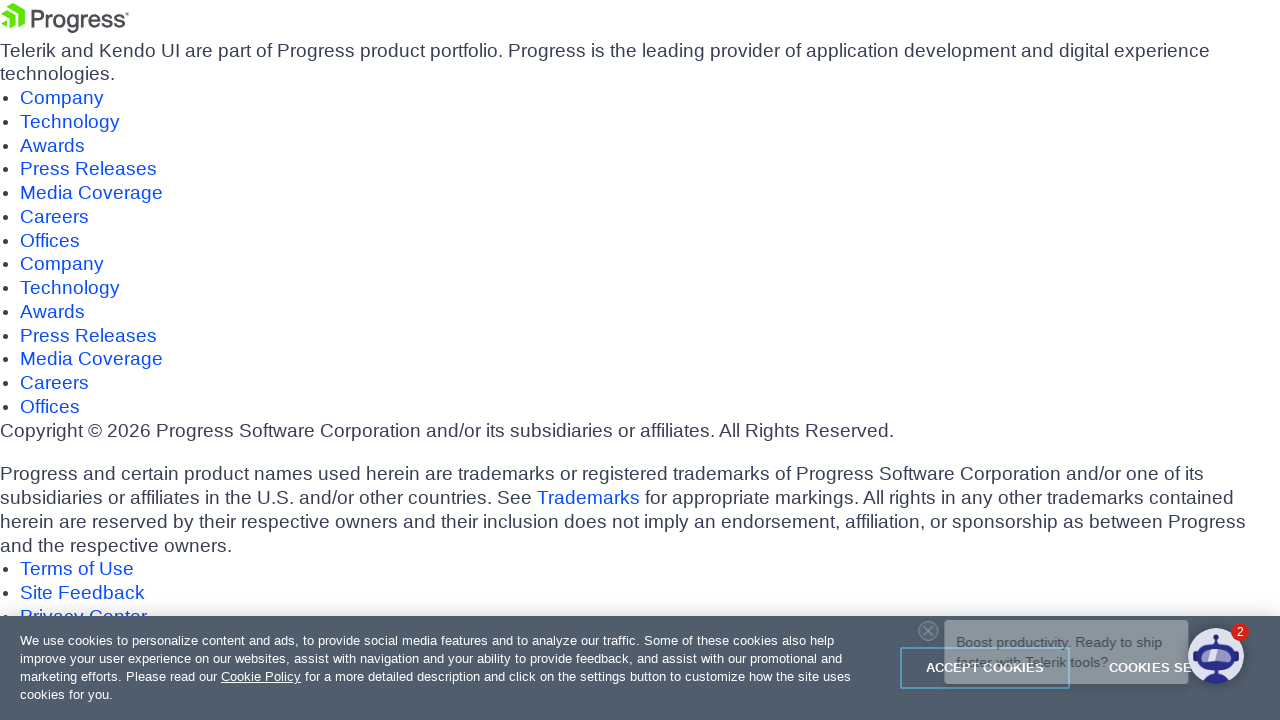

Clicked Contact Us link in footer at (68, 360) on footer a[href*='contact']
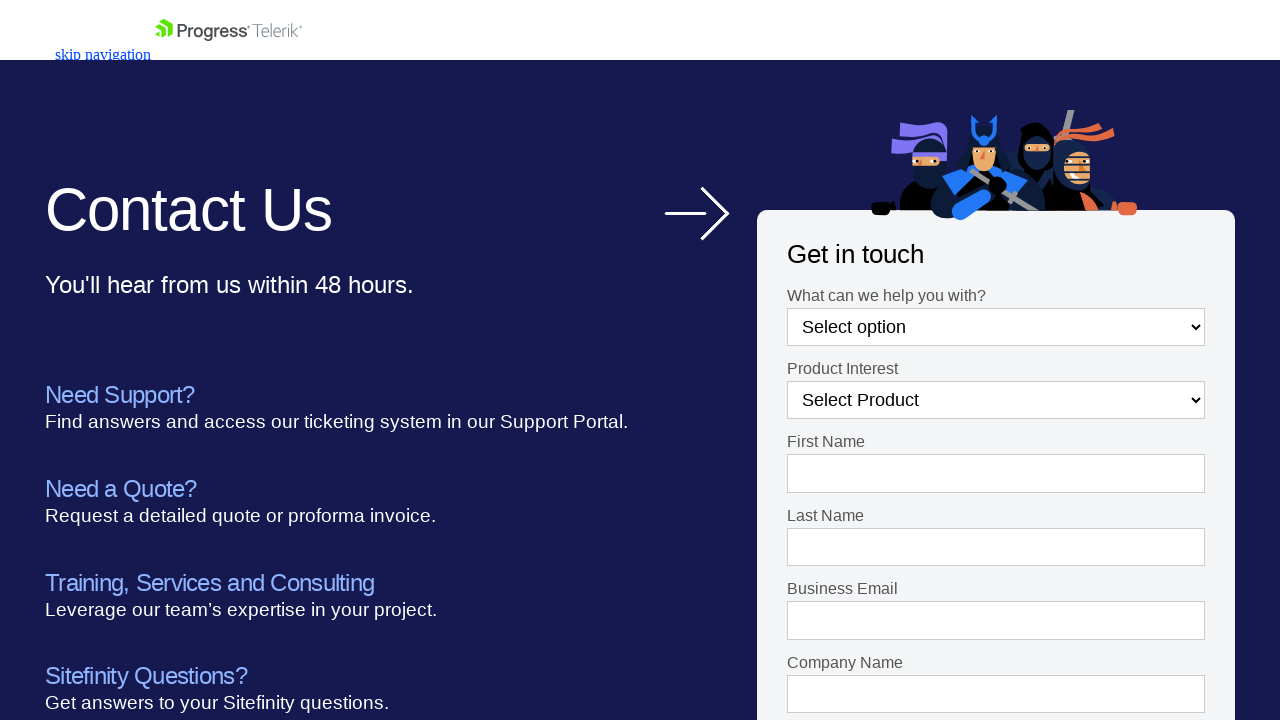

Contact Us page loaded successfully
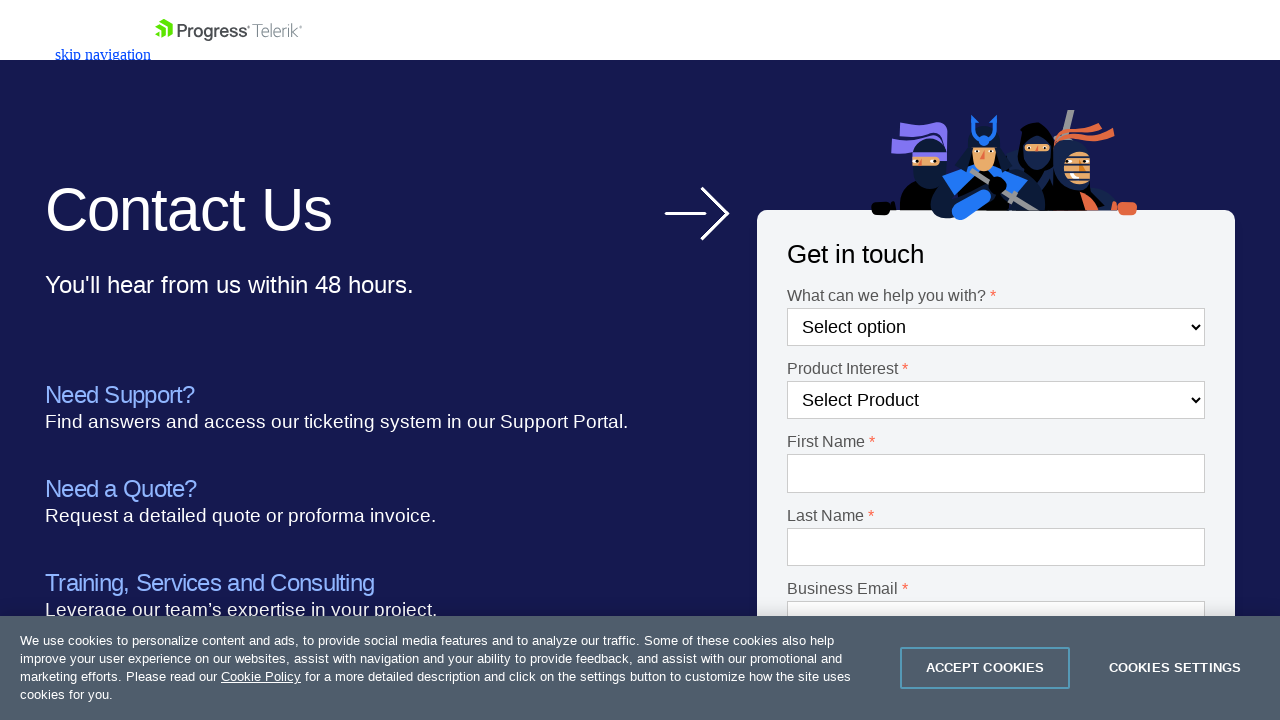

Verified URL contains 'contact': https://www.telerik.com/contact
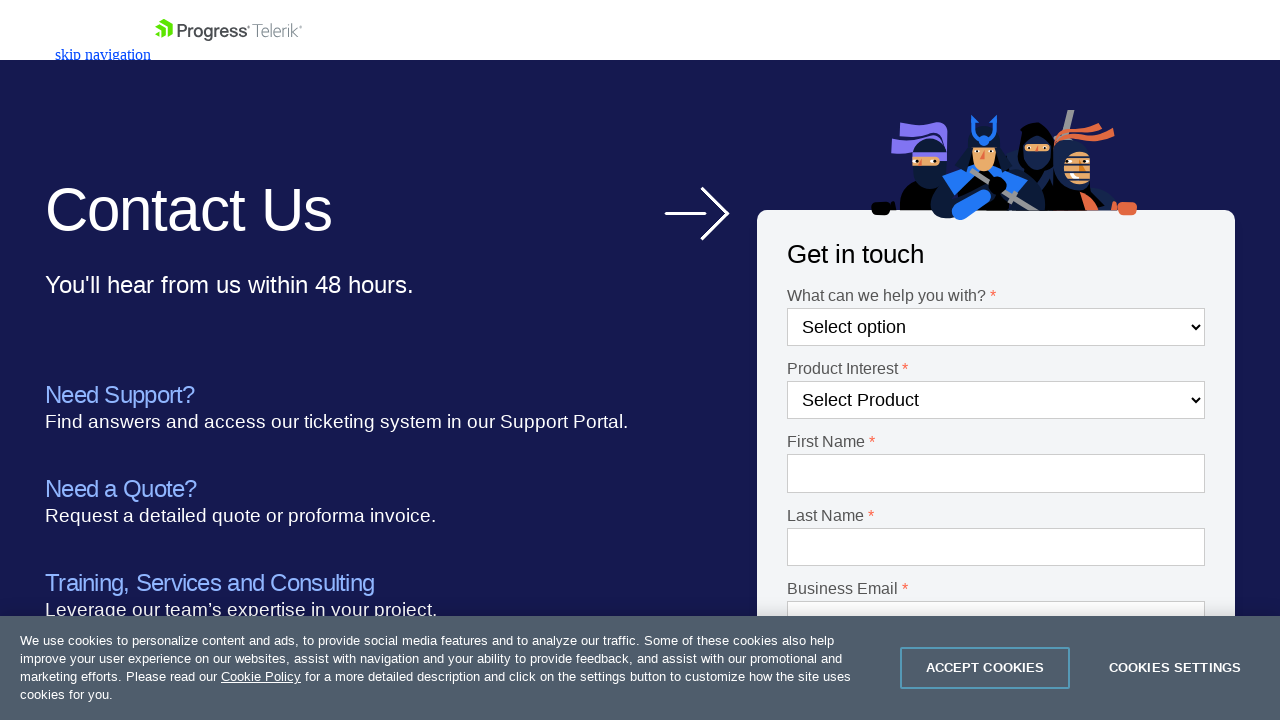

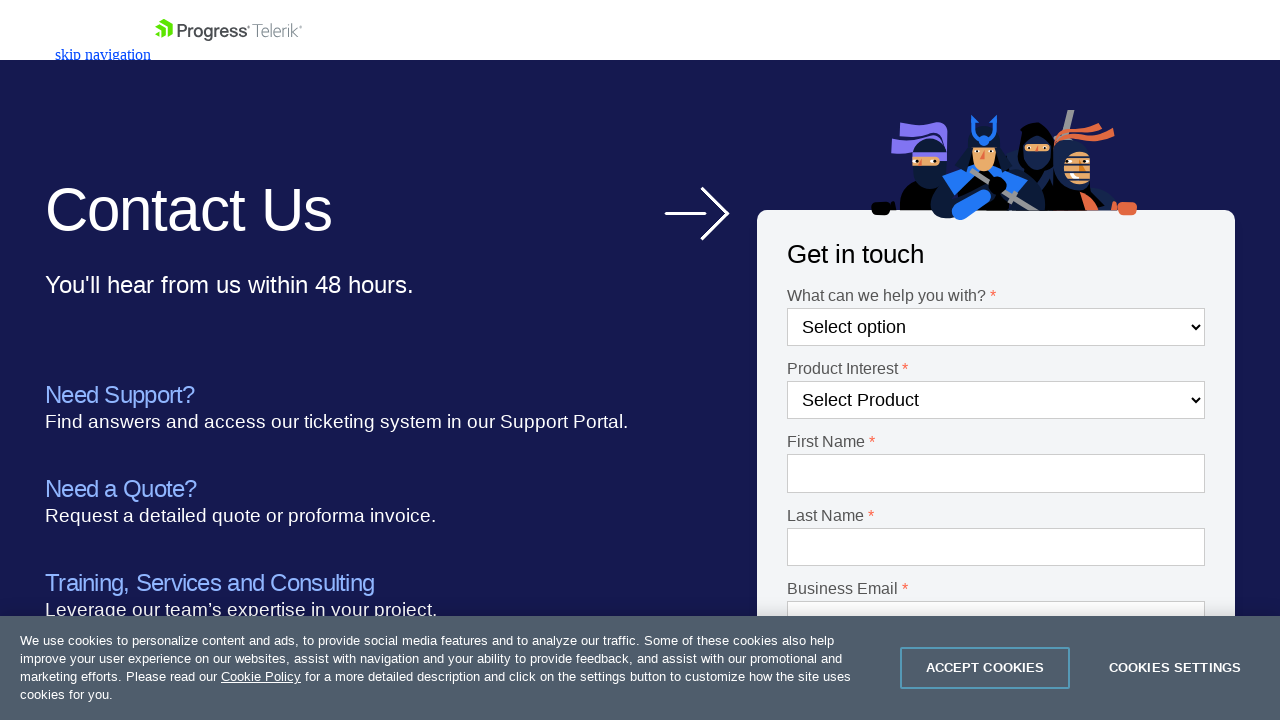